Tests handling JavaScript prompt alerts on W3Schools try-it page by switching to an iframe, clicking a button to trigger a prompt, entering text into the prompt, and accepting it.

Starting URL: https://www.w3schools.com/js/tryit.asp?filename=tryjs_prompt

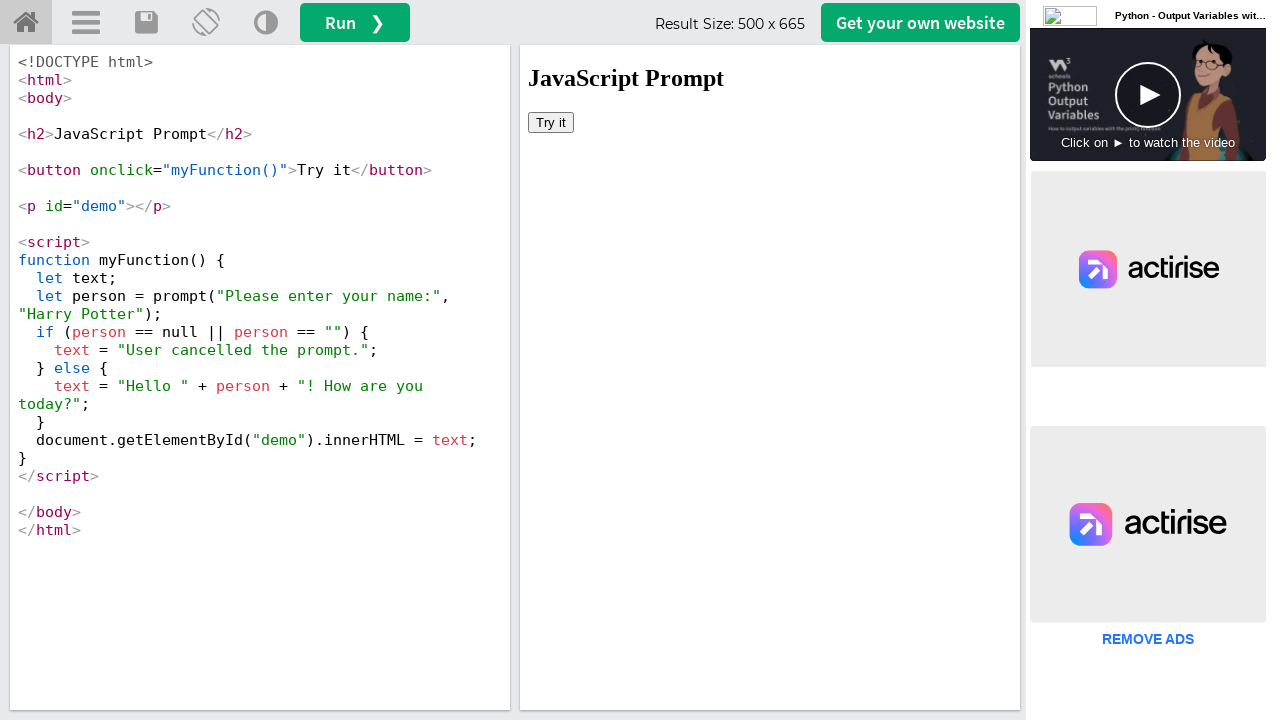

Set viewport size to 1920x1080
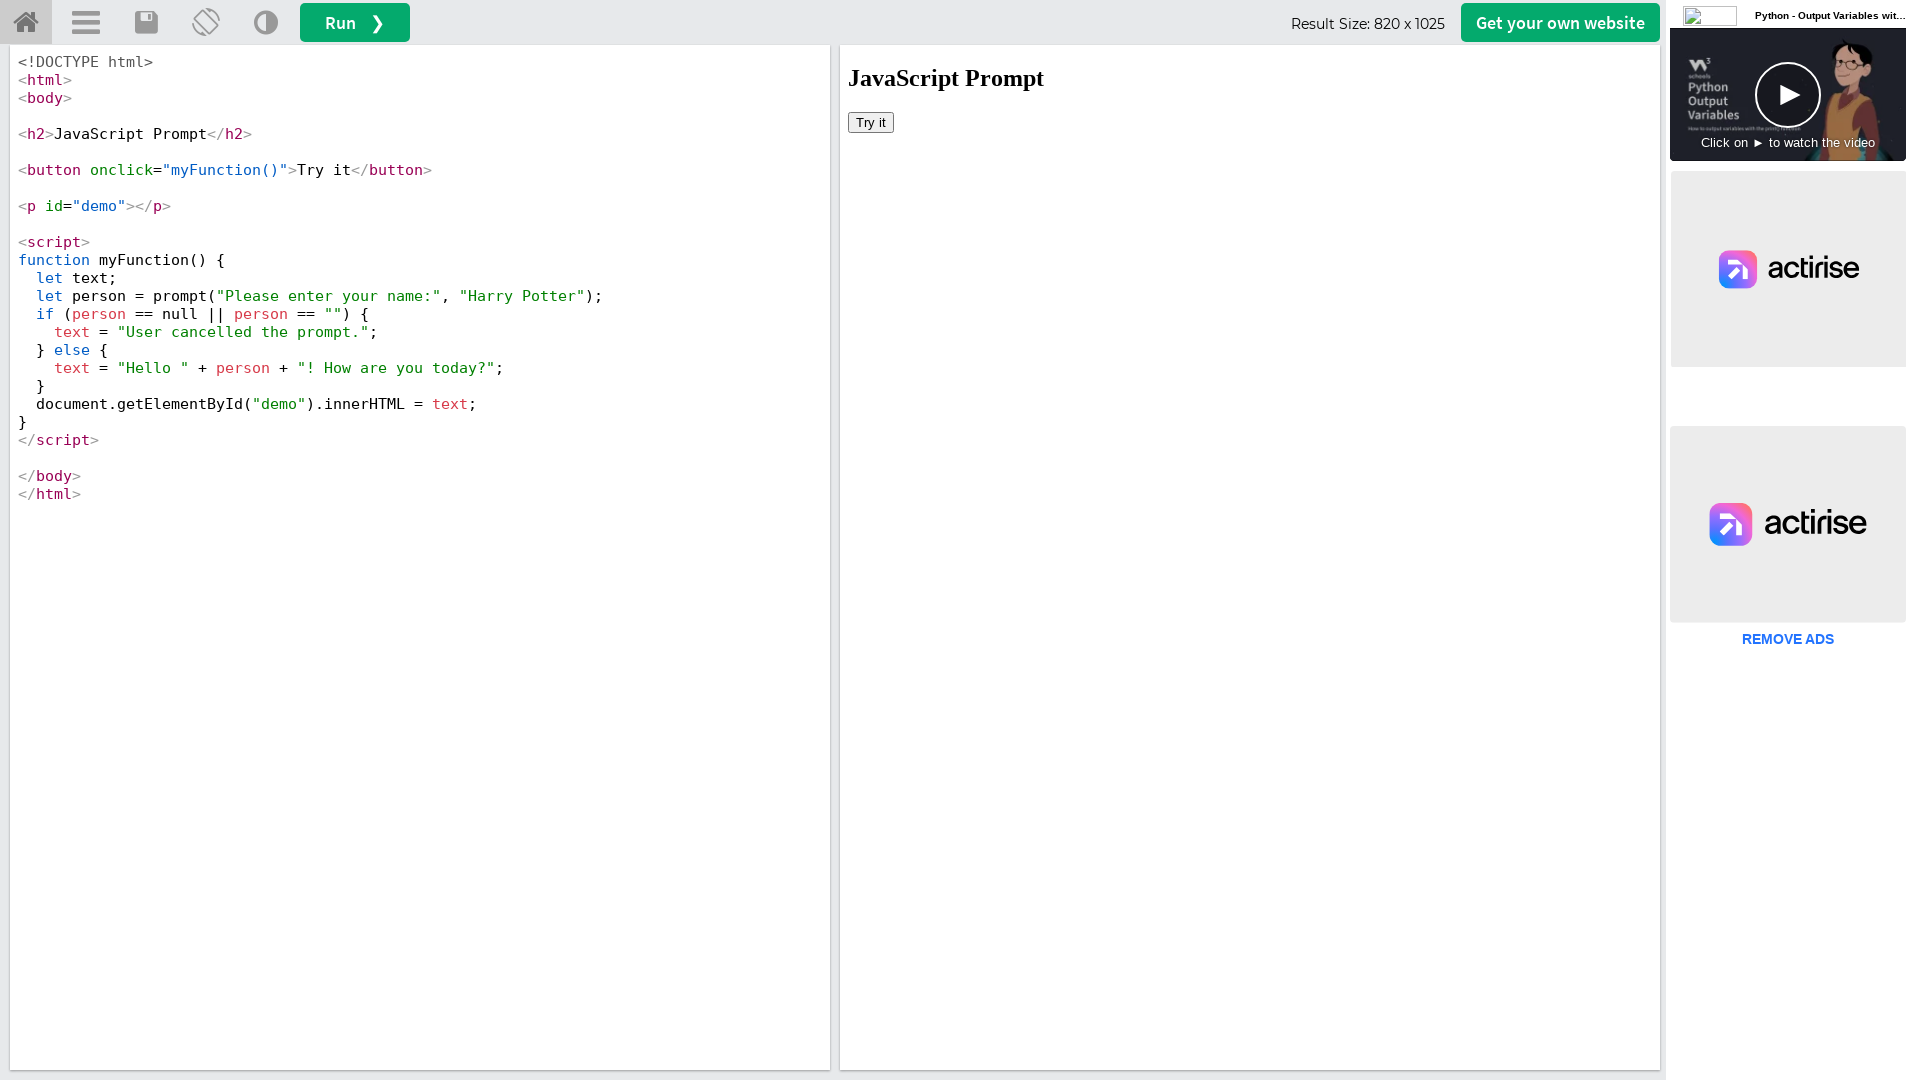

Waited 3 seconds for page to load
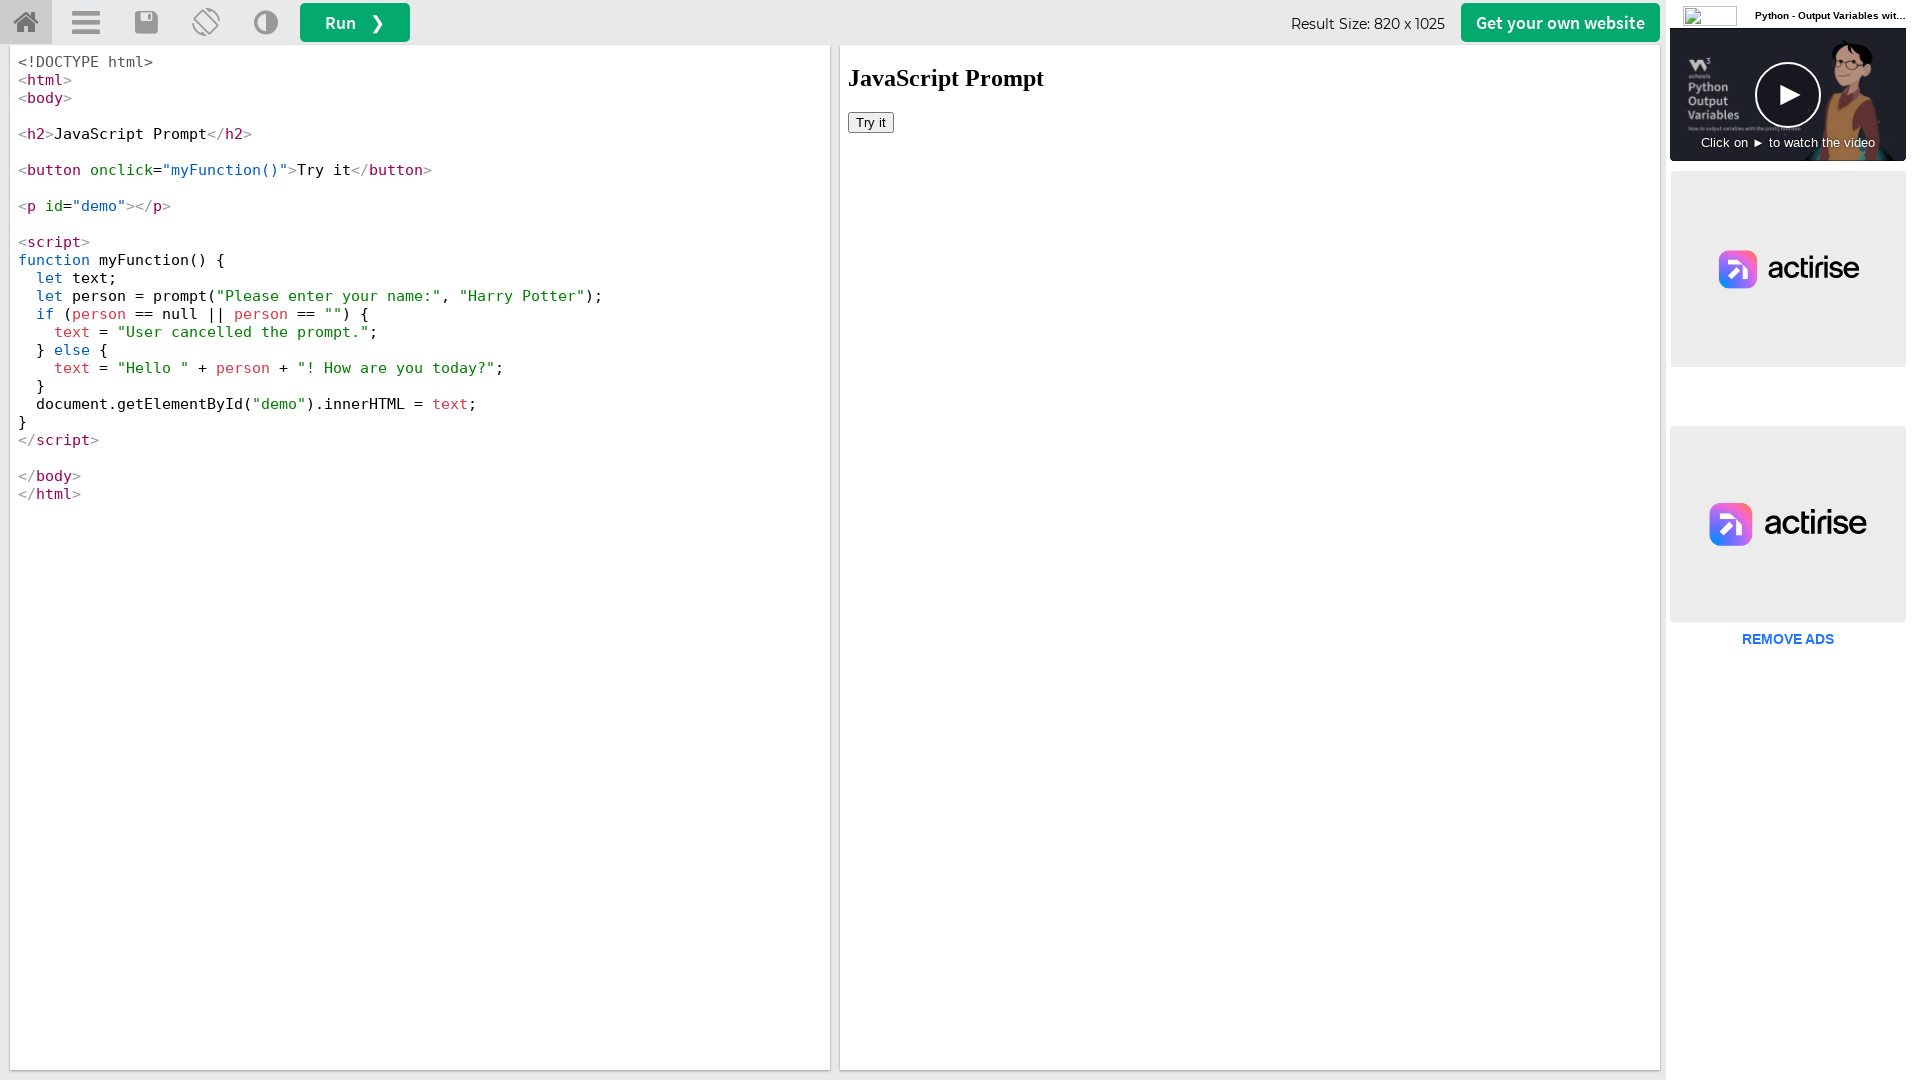

Located iframe with id 'iframeResult'
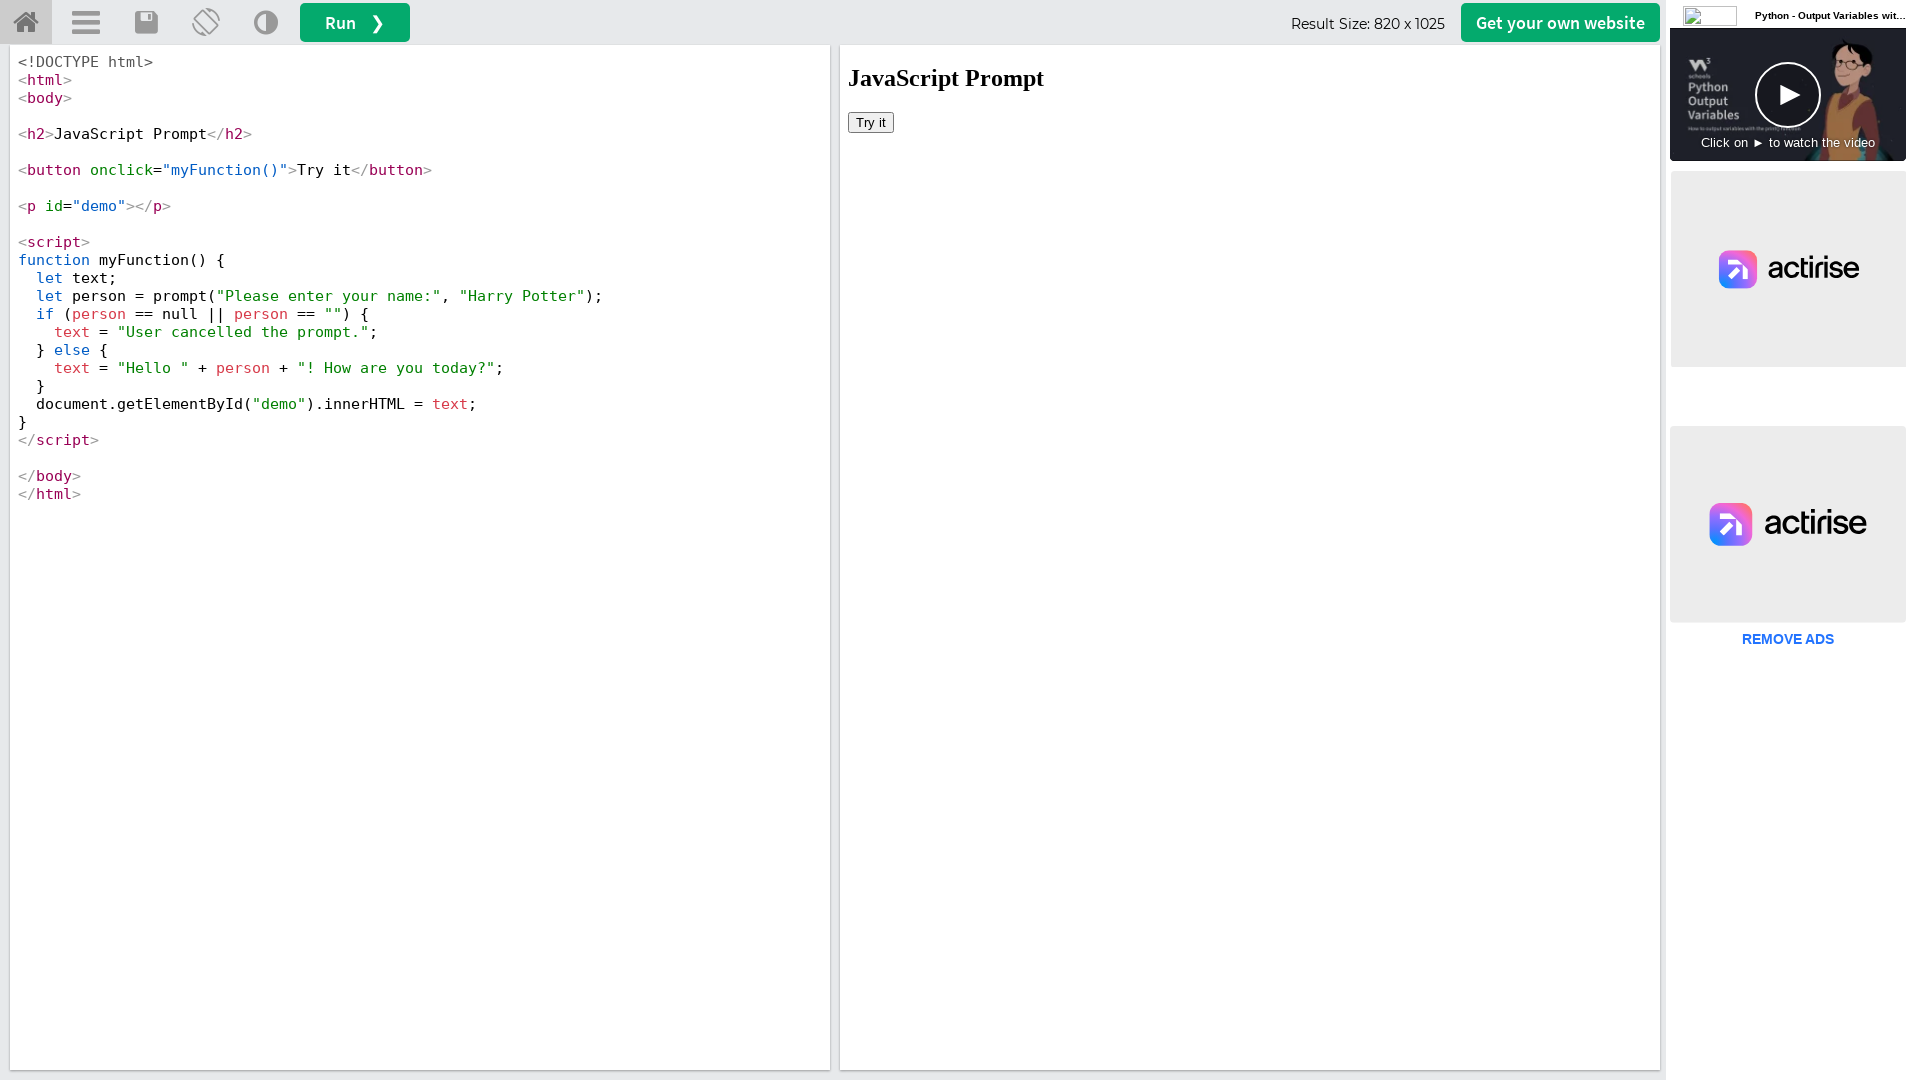

Clicked 'Try it' button inside iframe at (871, 122) on #iframeResult >> internal:control=enter-frame >> xpath=//button[text()='Try it']
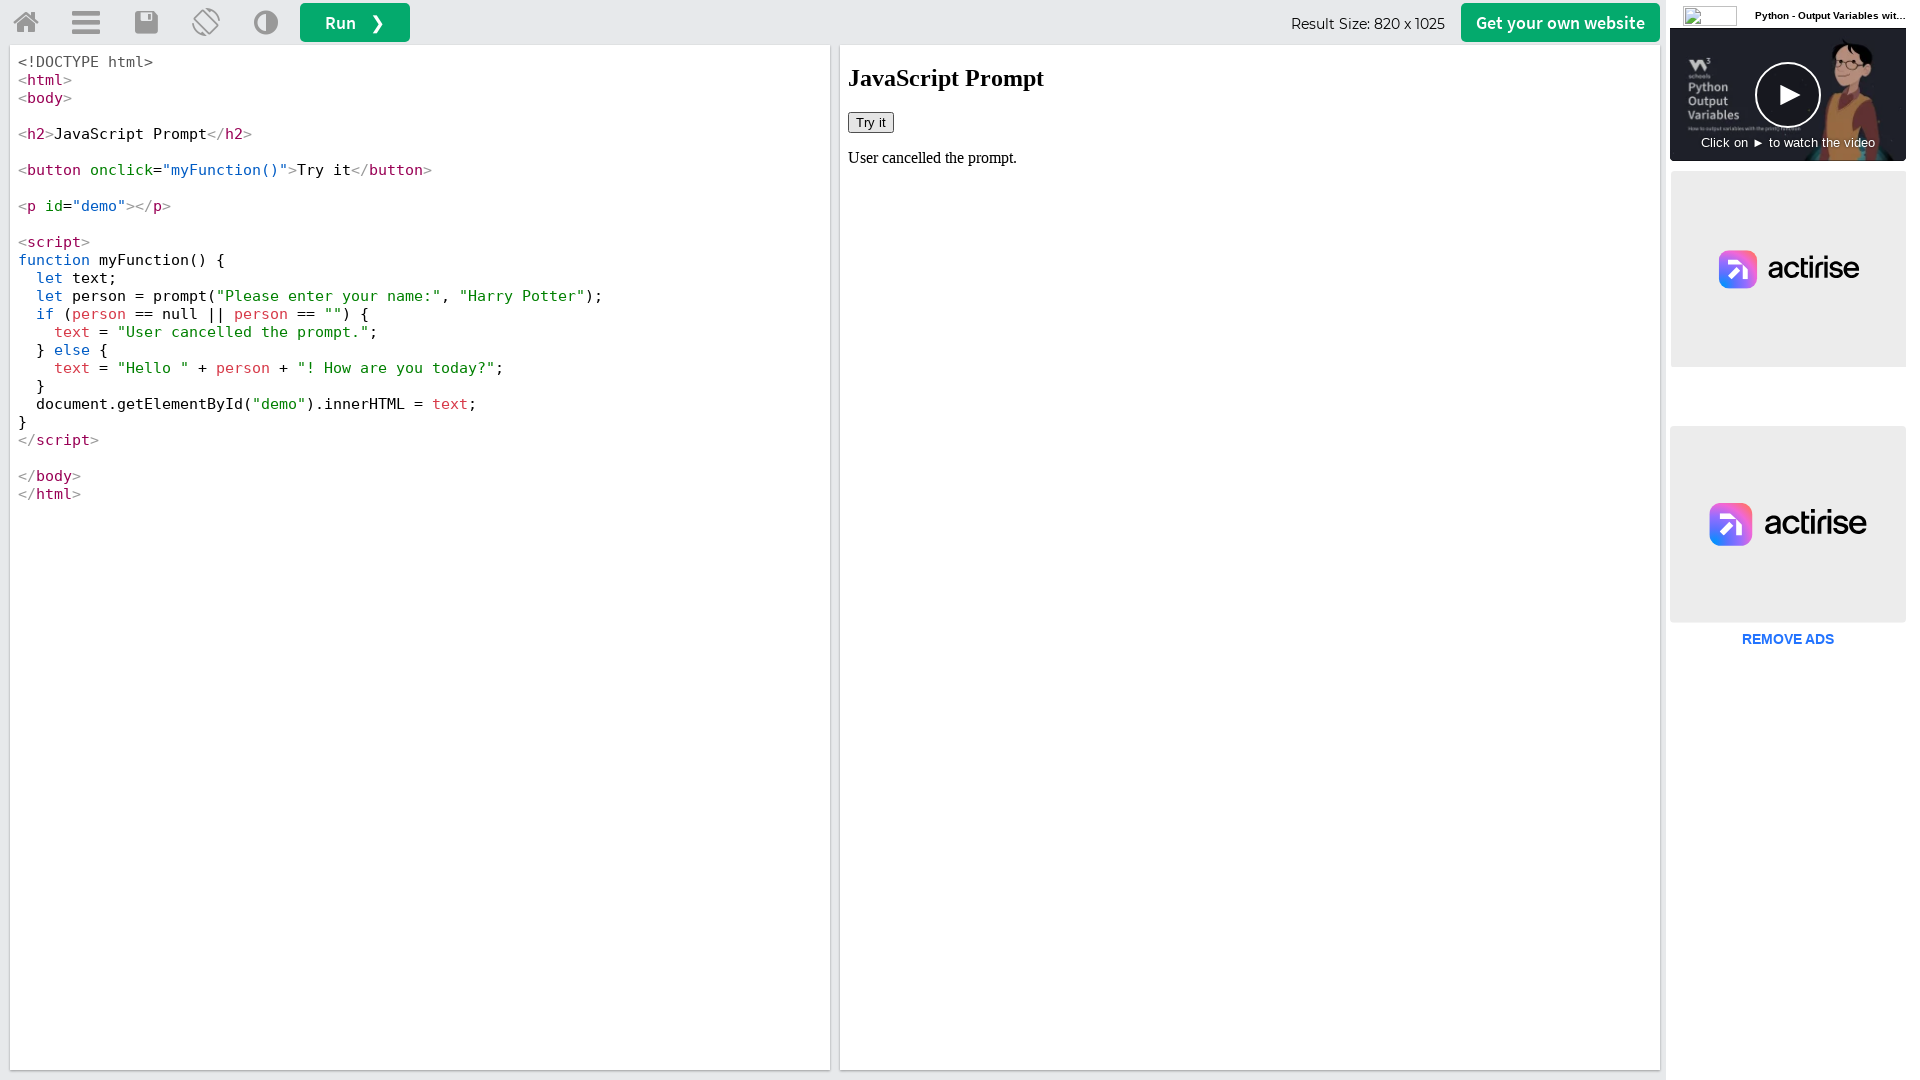

Set up initial dialog handler to accept prompts with 'bhanu'
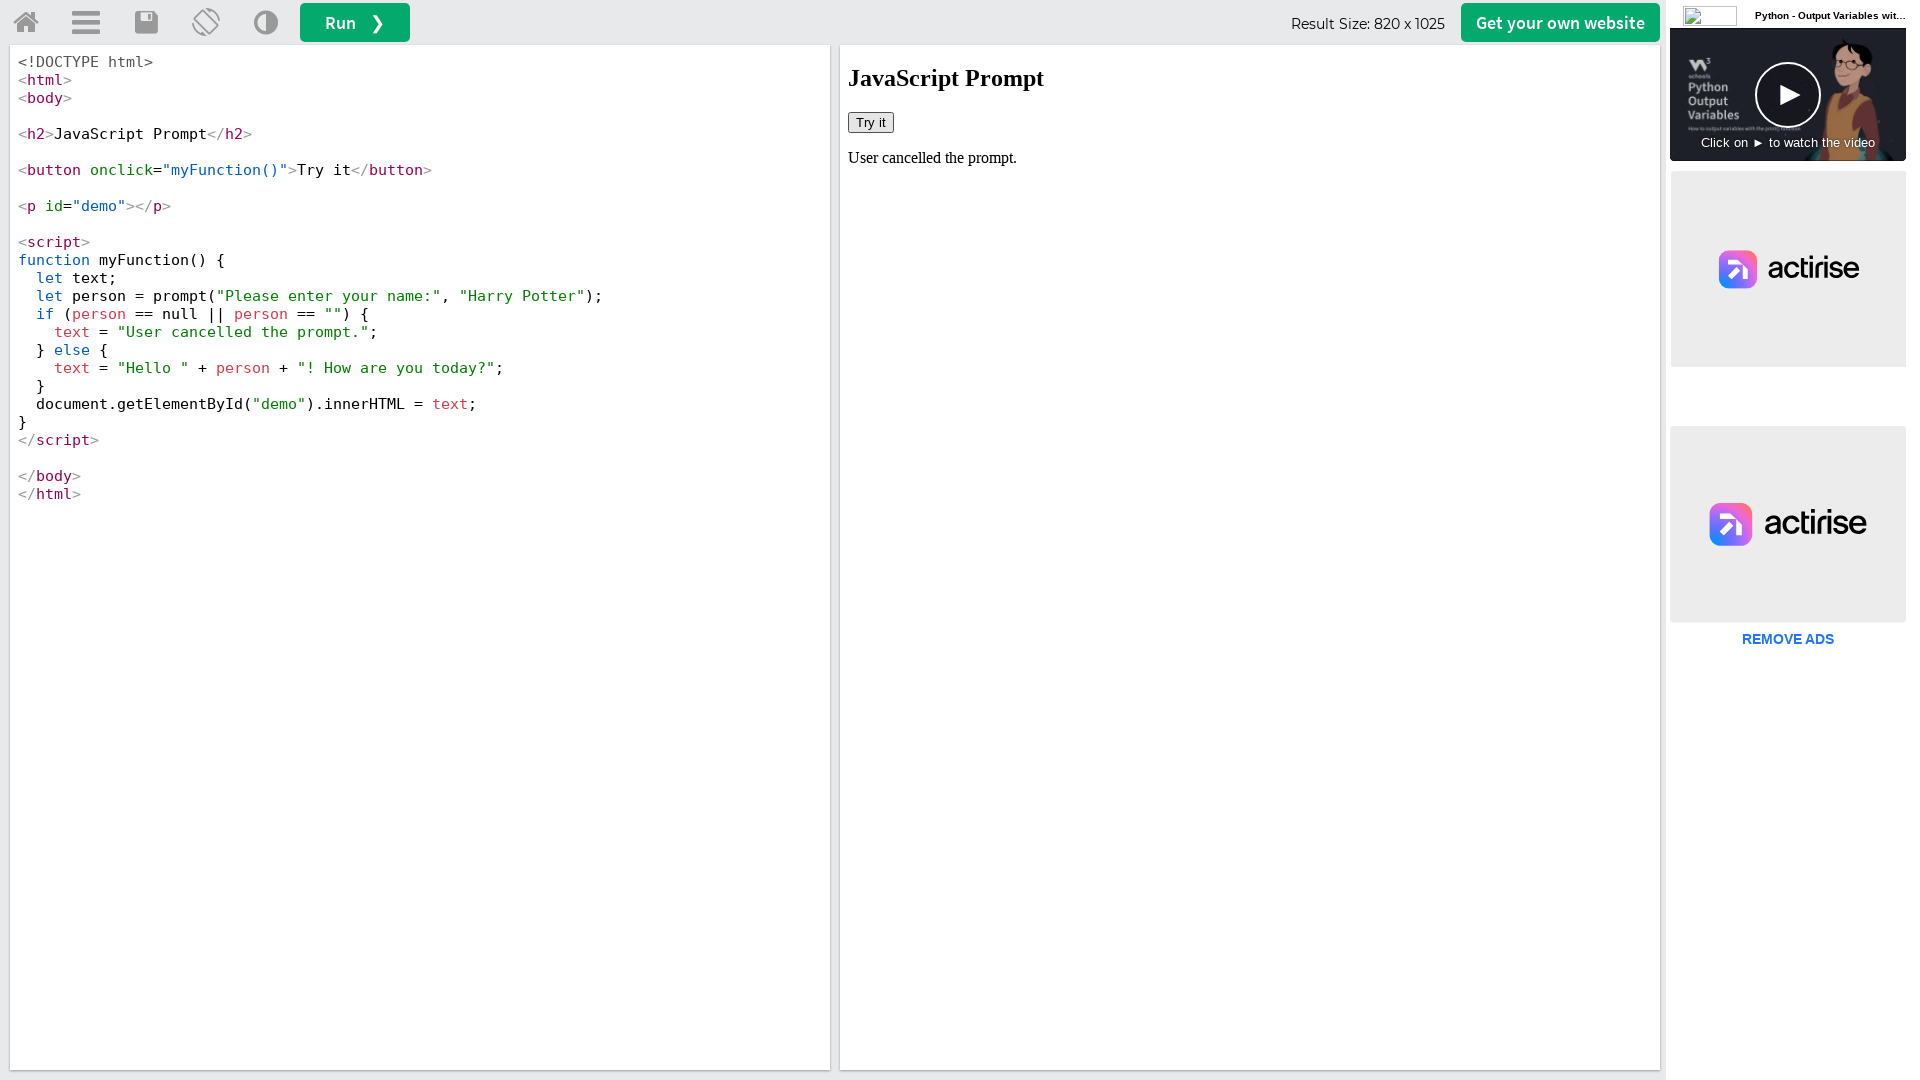

Set up named dialog handler function to accept prompts with 'bhanu'
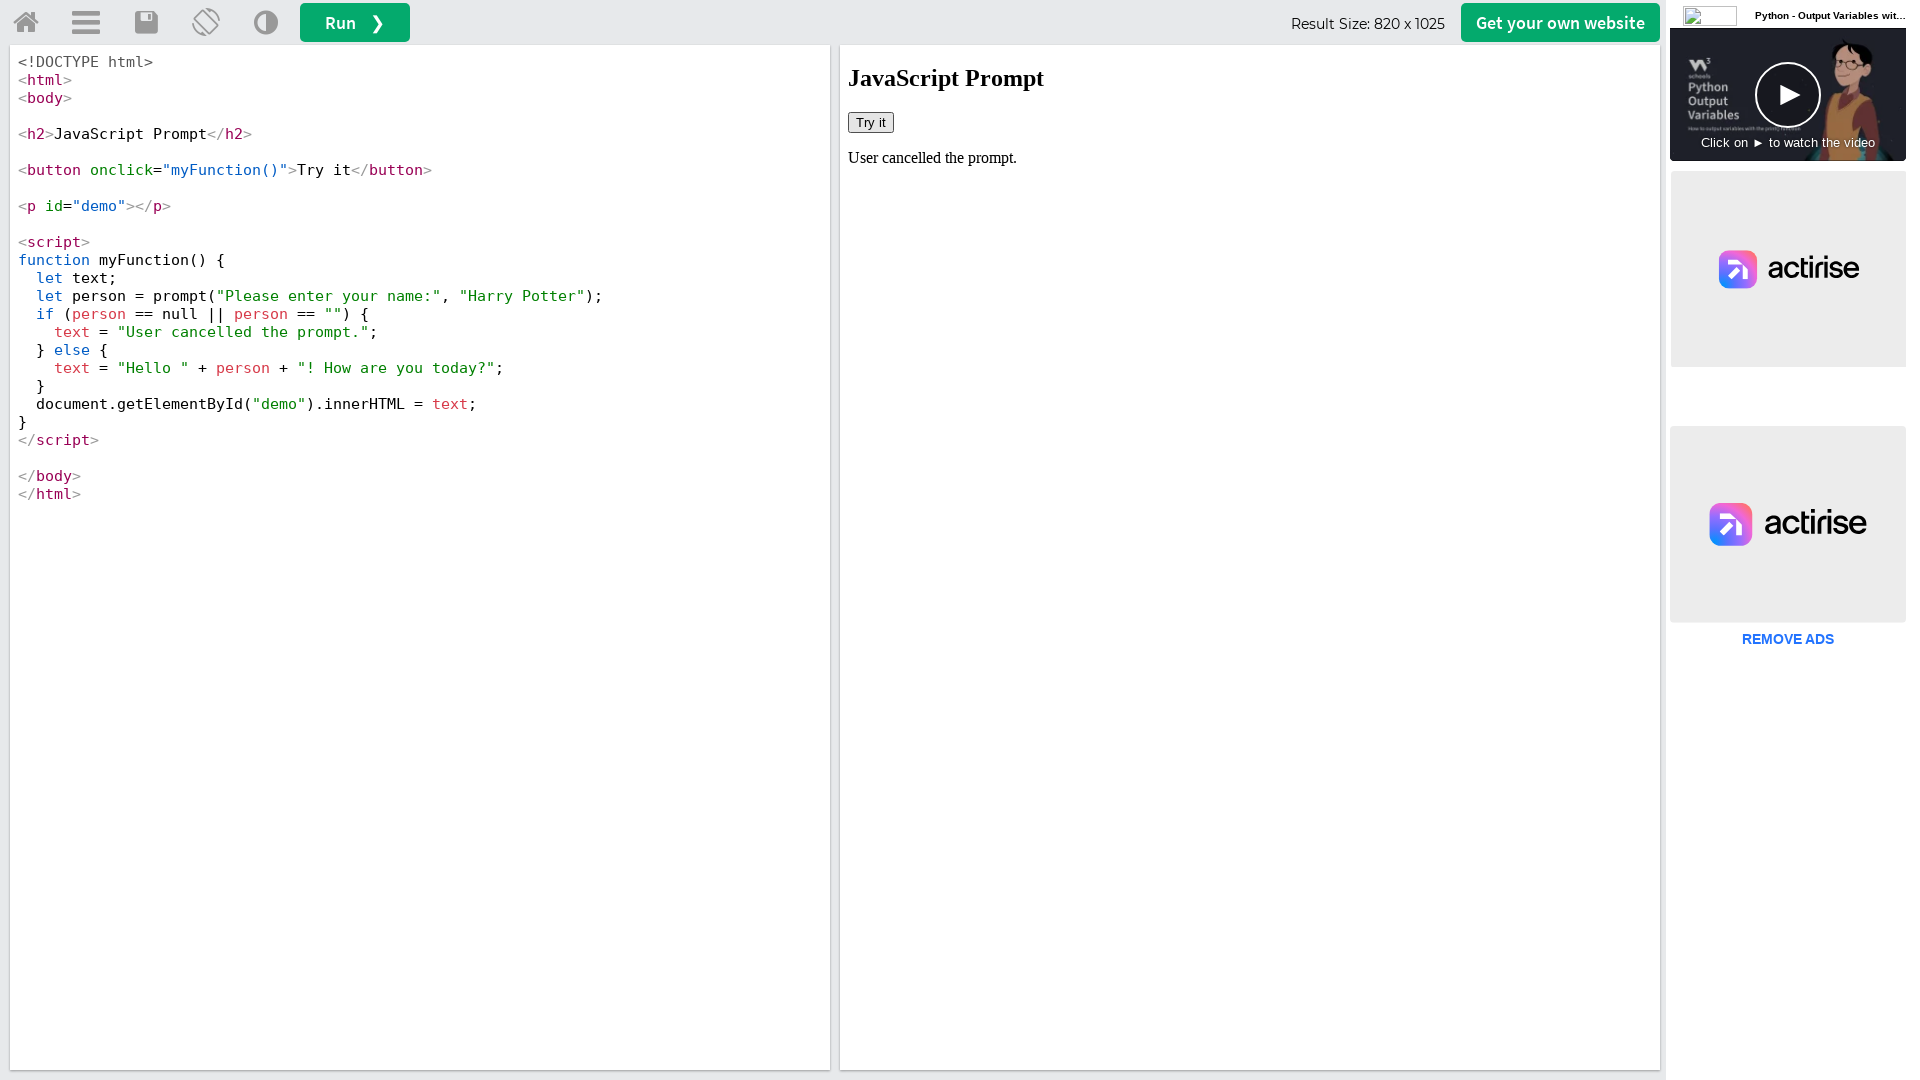

Clicked 'Try it' button to trigger prompt alert at (871, 122) on #iframeResult >> internal:control=enter-frame >> xpath=//button[text()='Try it']
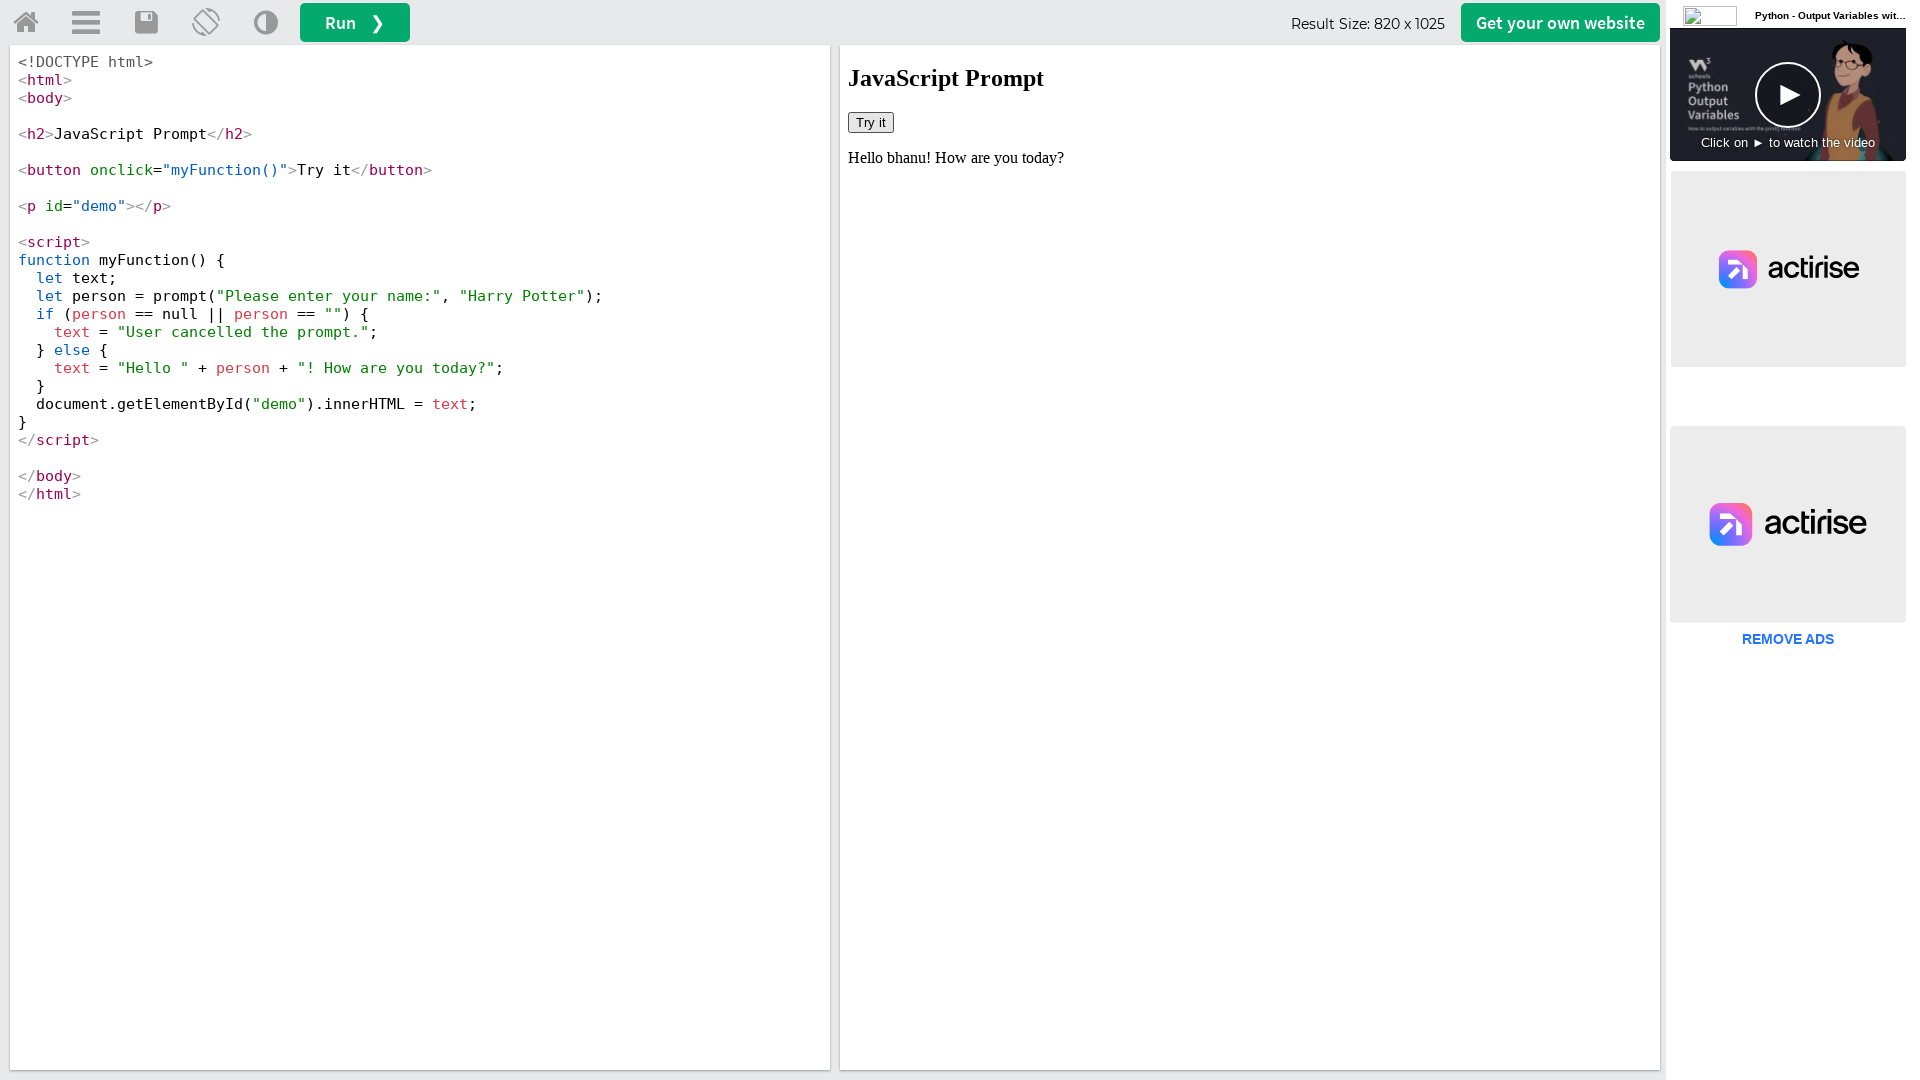

Waited 2 seconds for dialog interaction to complete
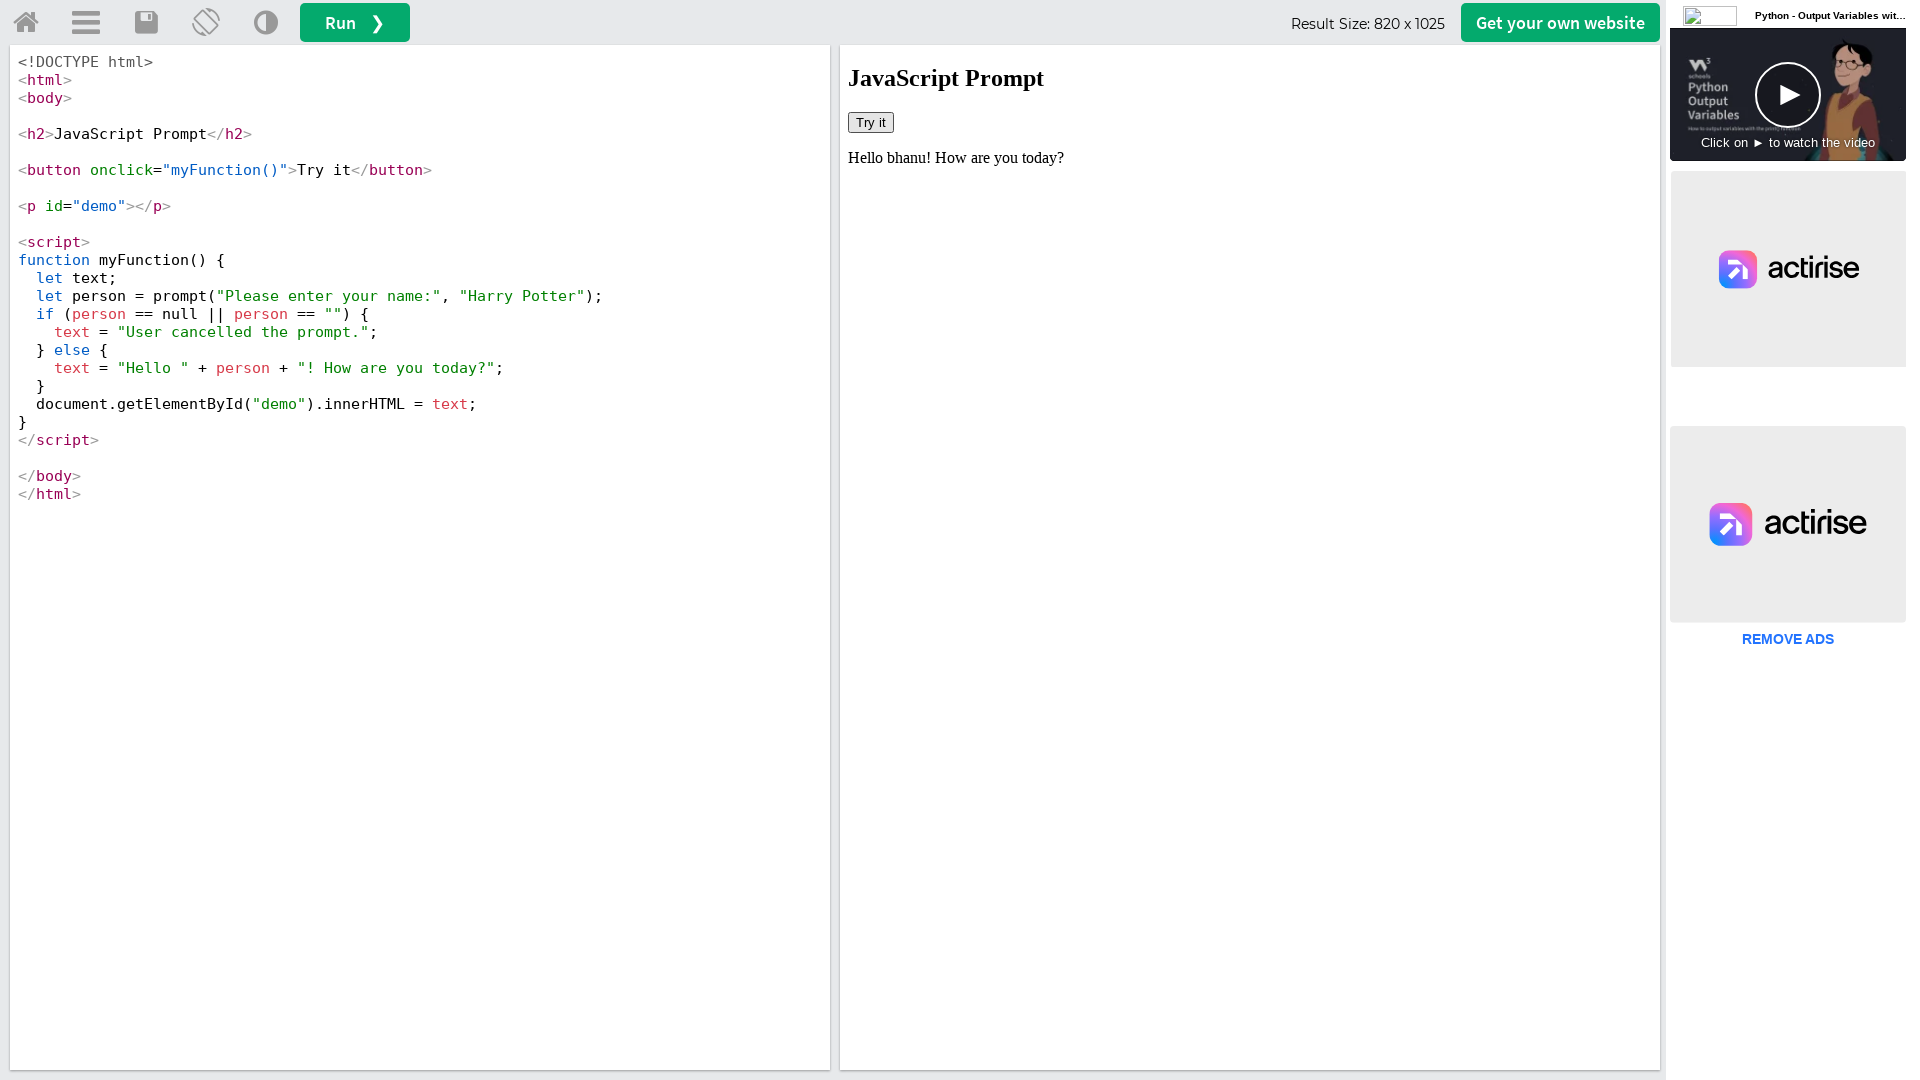

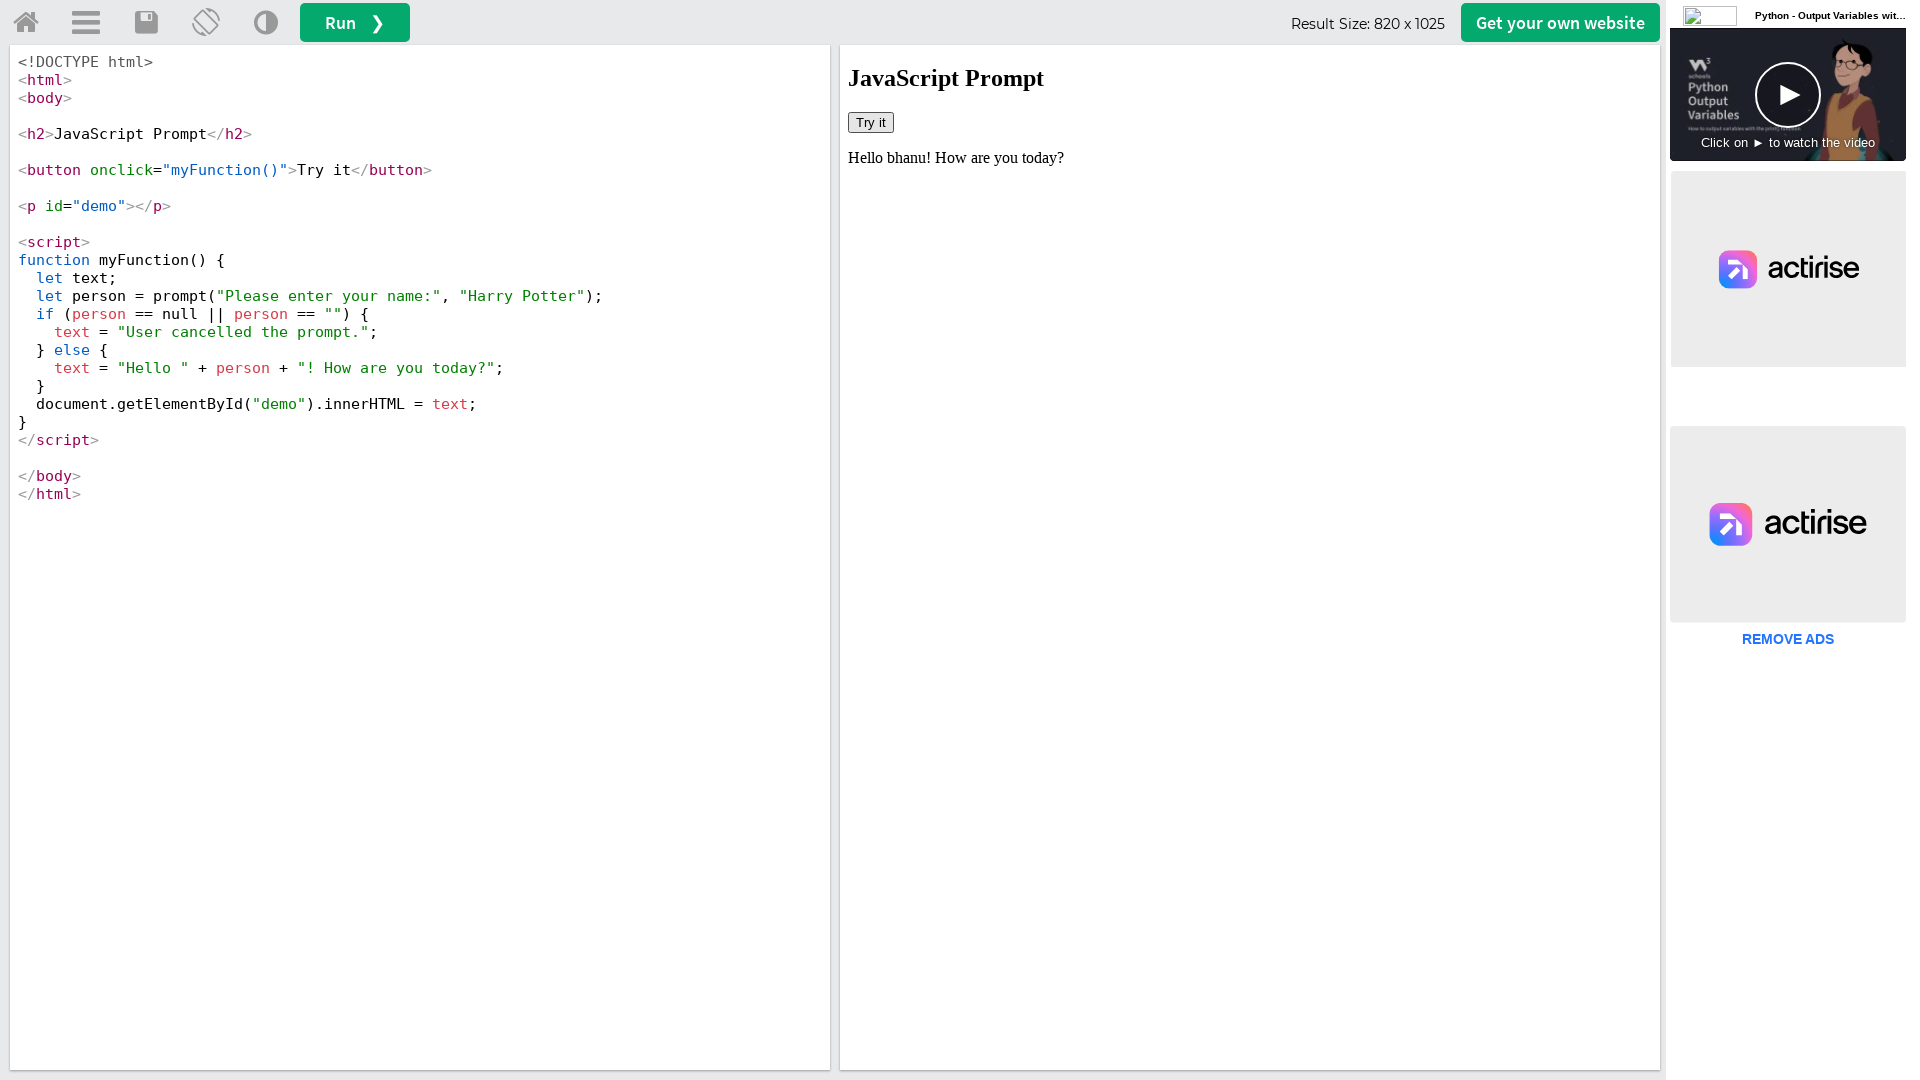